Navigates to The Internet test site, clicks the Forgot Password link, and waits for the email form to load

Starting URL: http://the-internet.herokuapp.com/

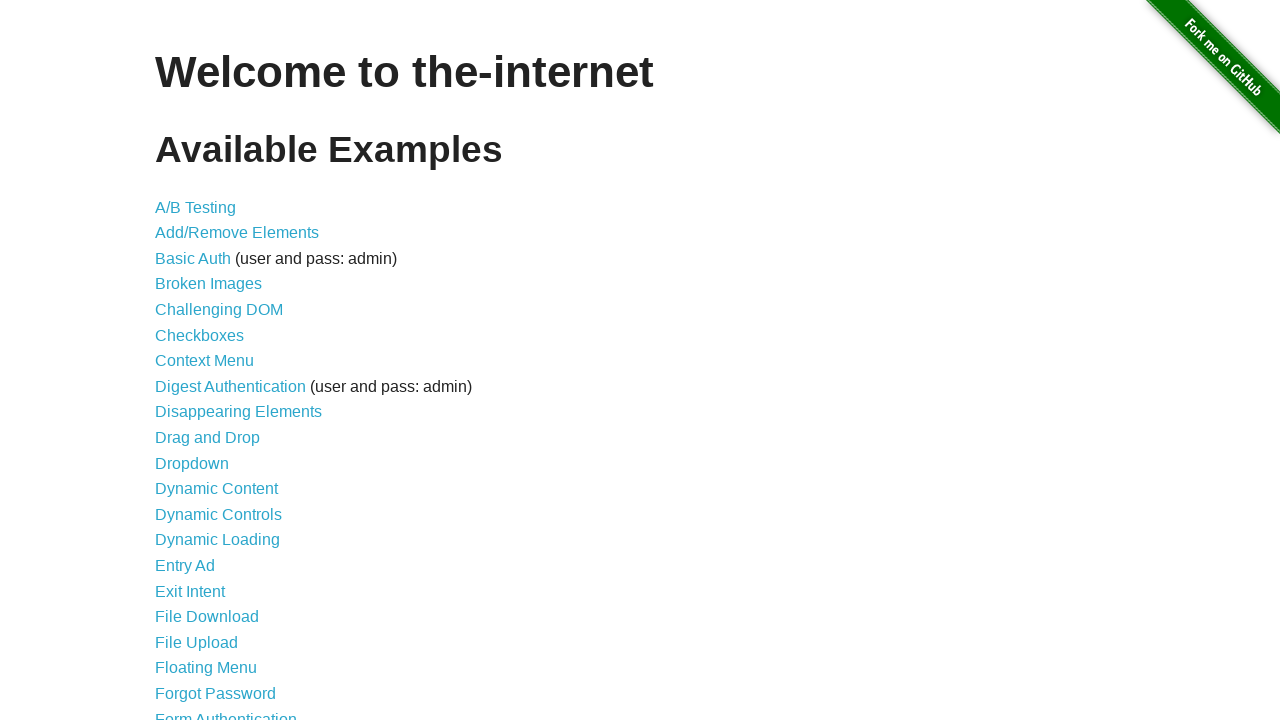

Clicked Forgot Password link at (216, 693) on text=Forgot Password
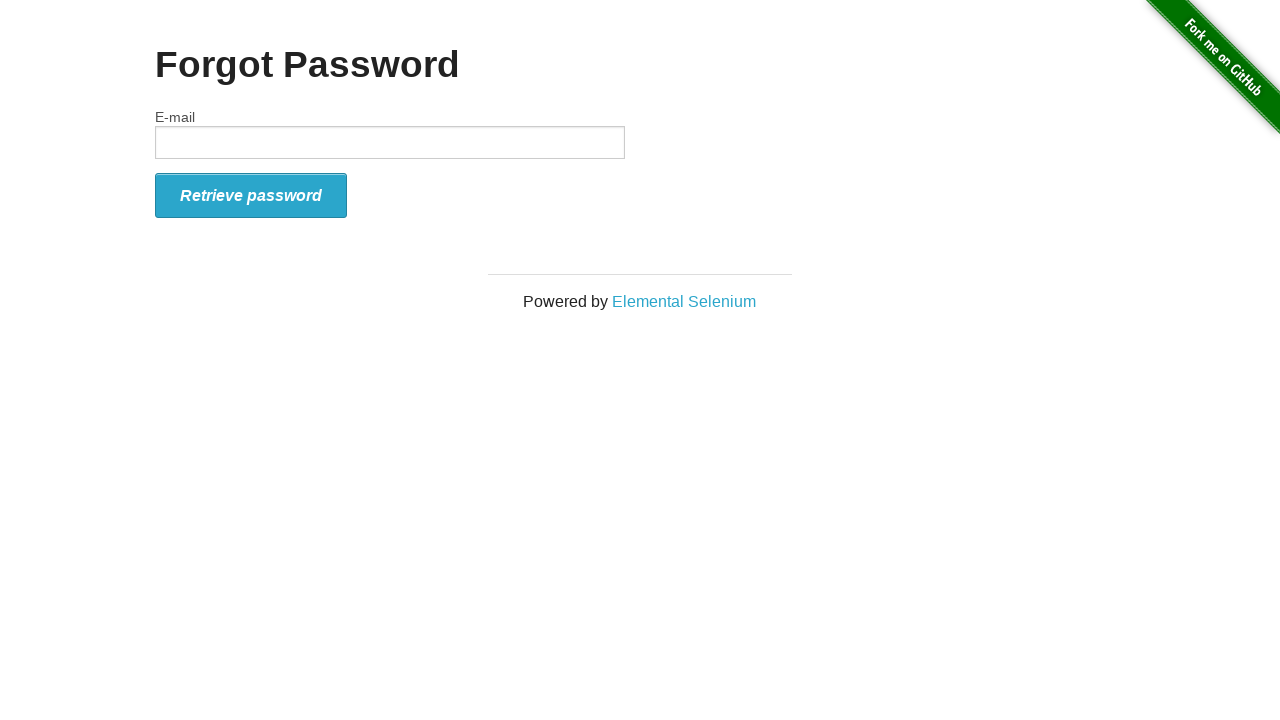

Email input field loaded
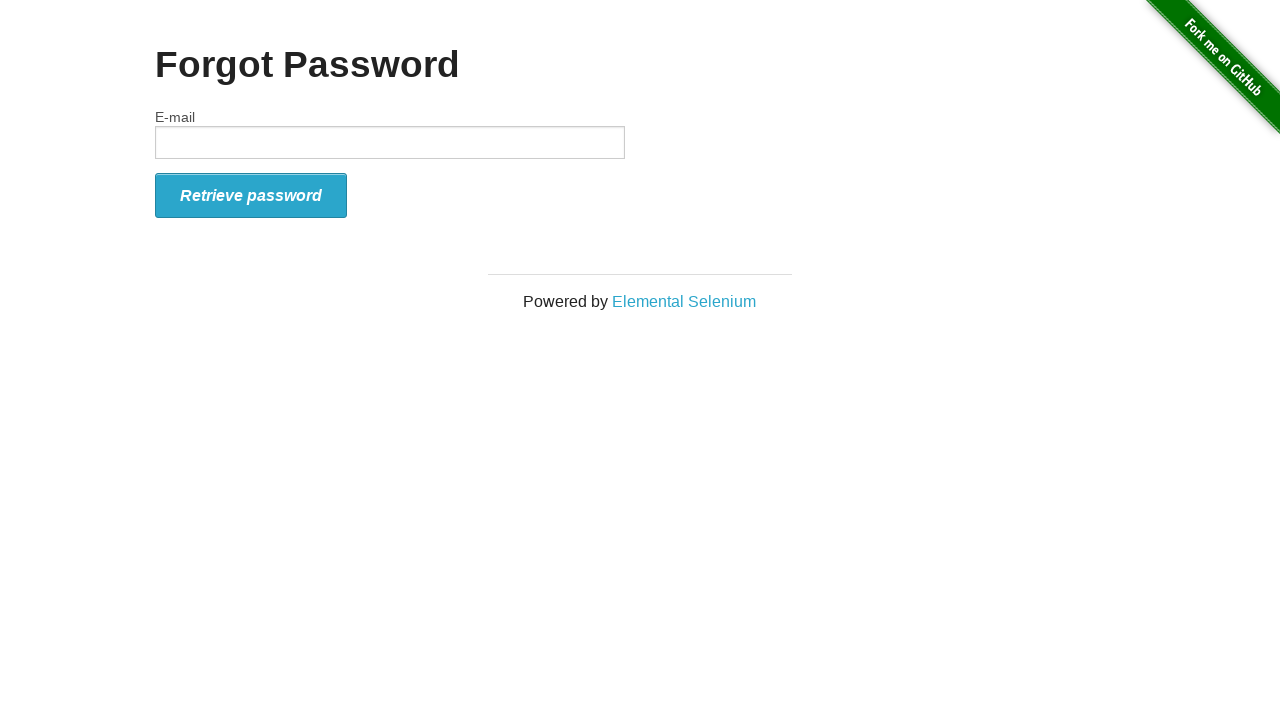

Form submit button is present
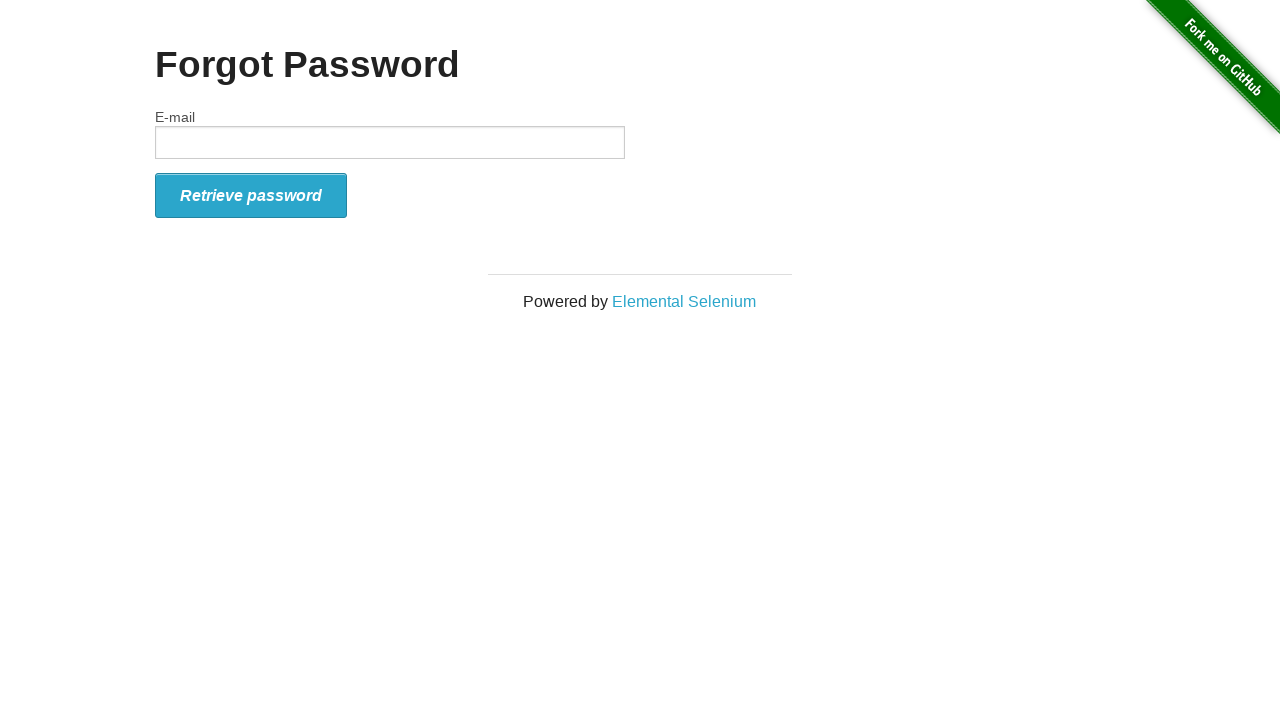

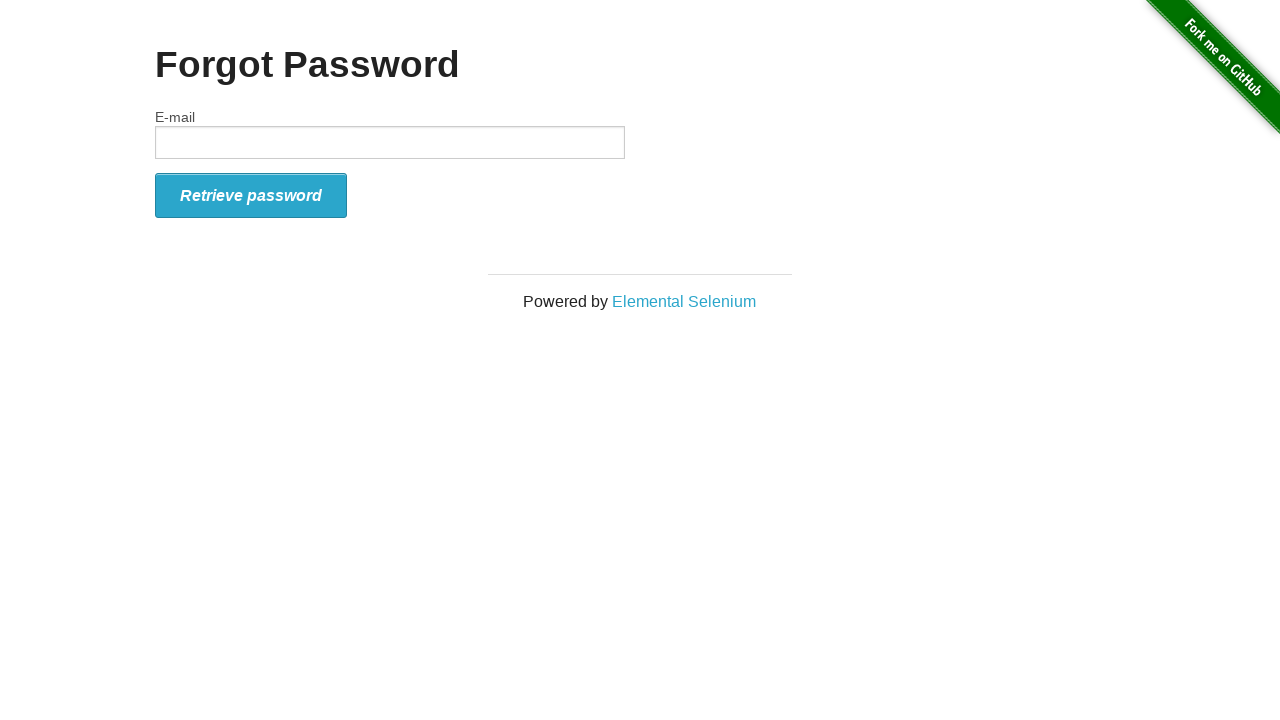